Tests drag and drop functionality by dragging element A to element B's position

Starting URL: https://the-internet.herokuapp.com

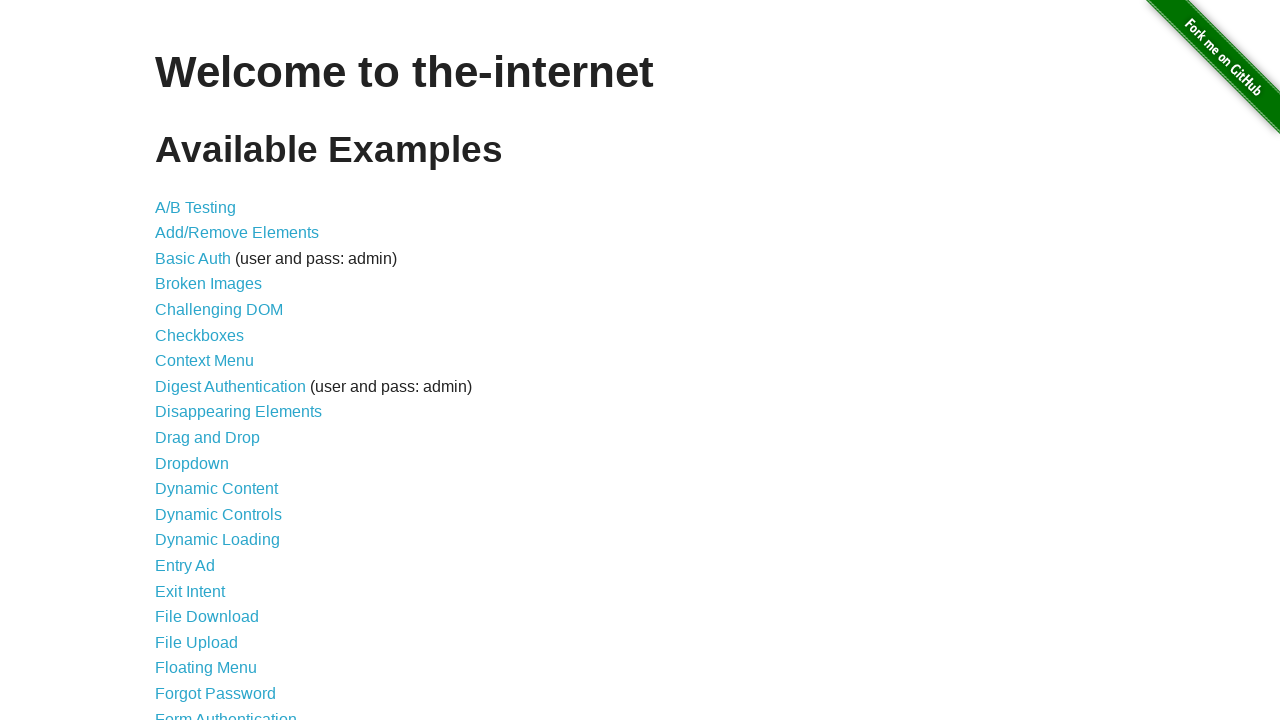

Clicked on Drag and Drop link at (208, 438) on text=Drag and Drop
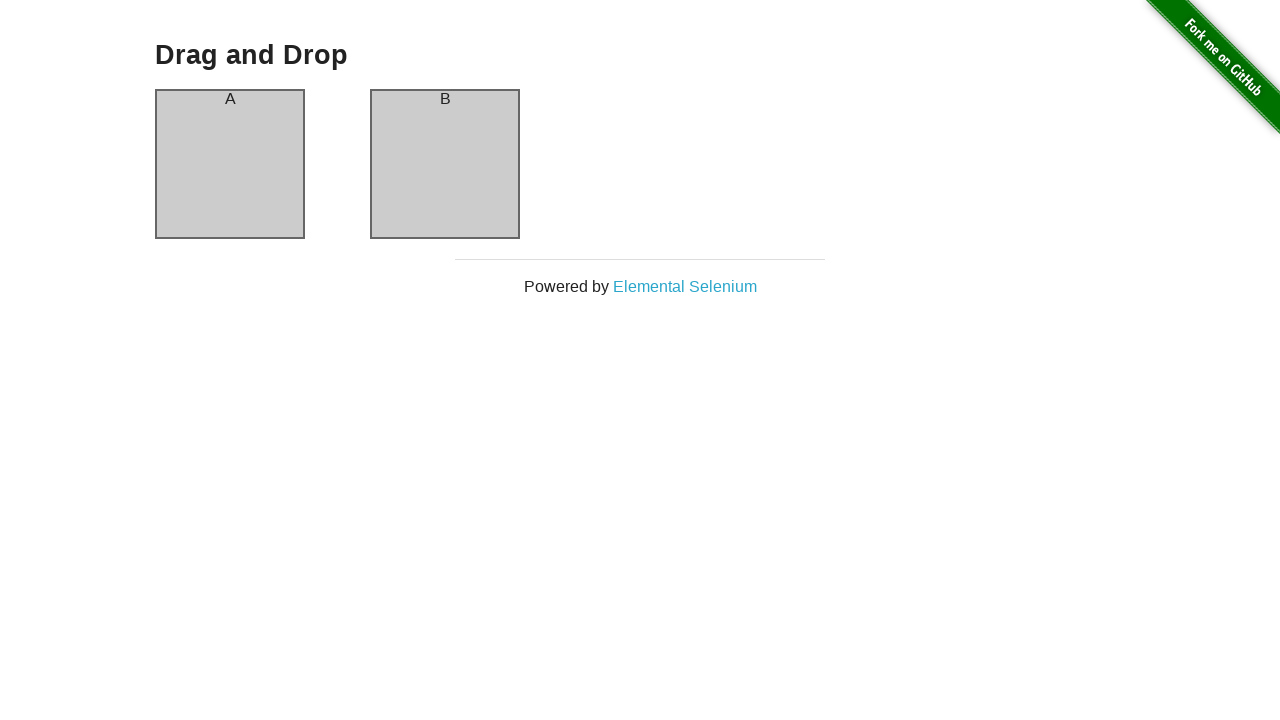

Located element A (column-a)
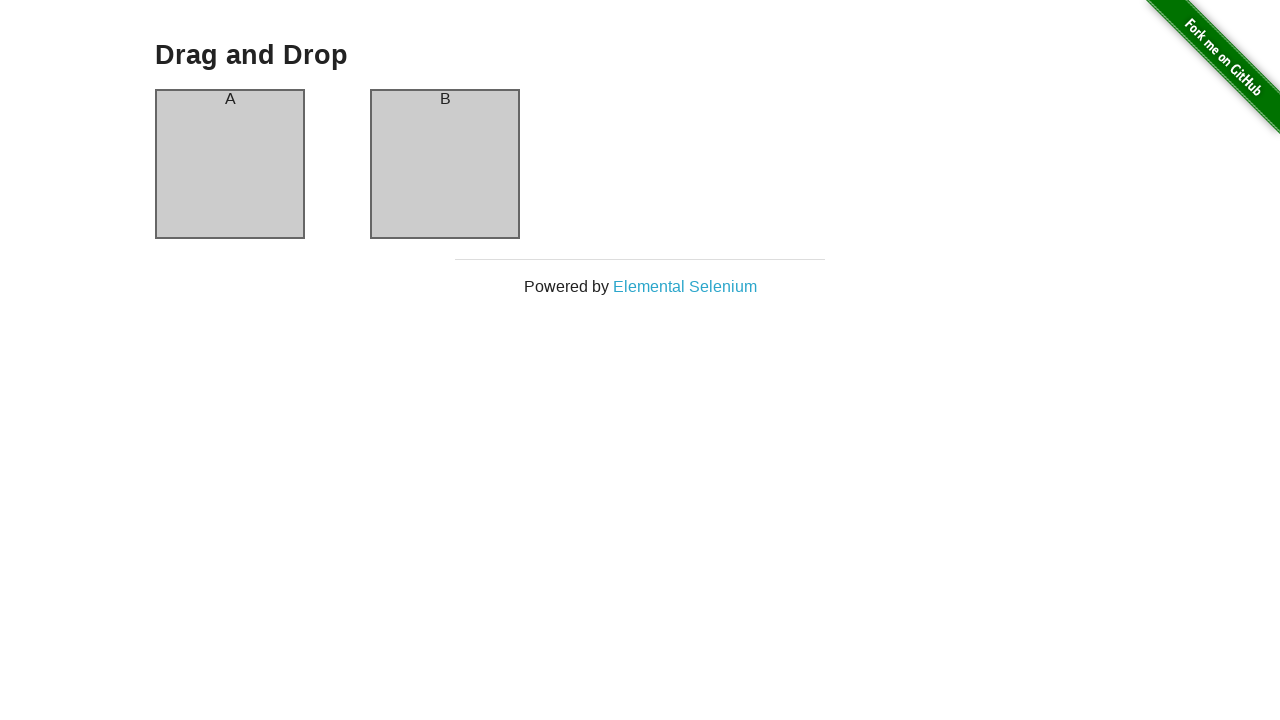

Located element B (column-b)
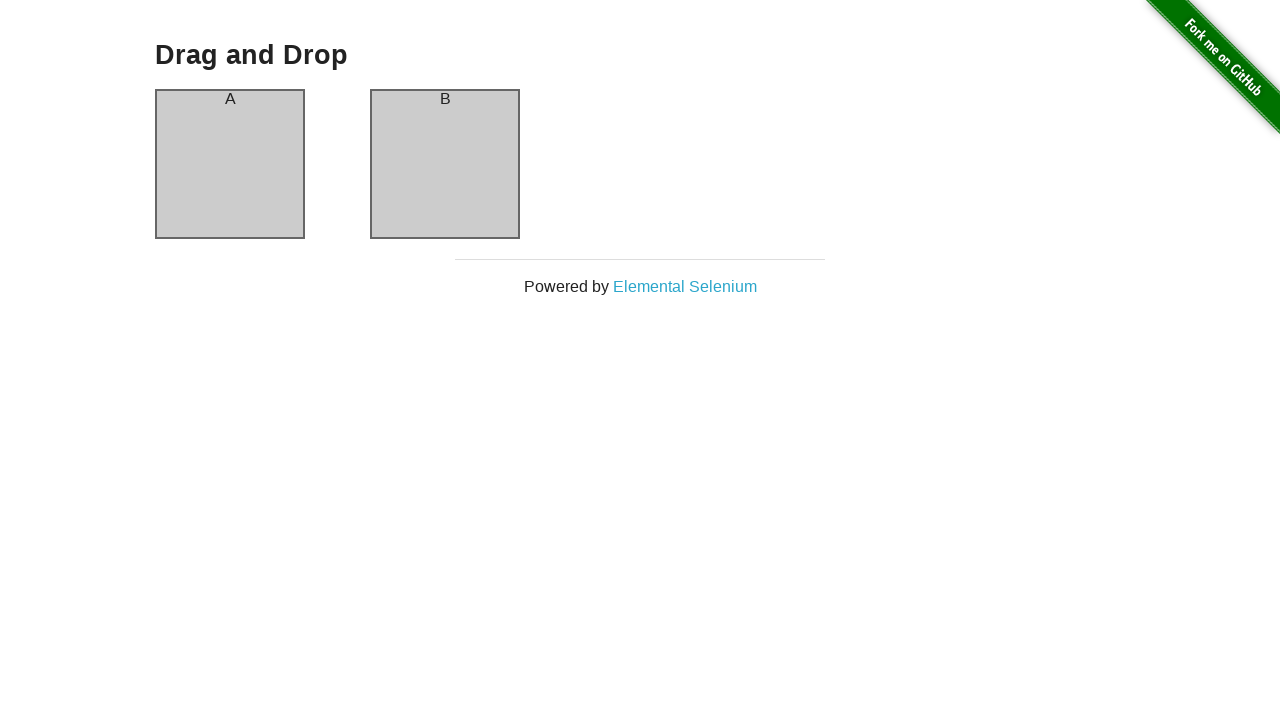

Dragged element A to element B's position at (445, 164)
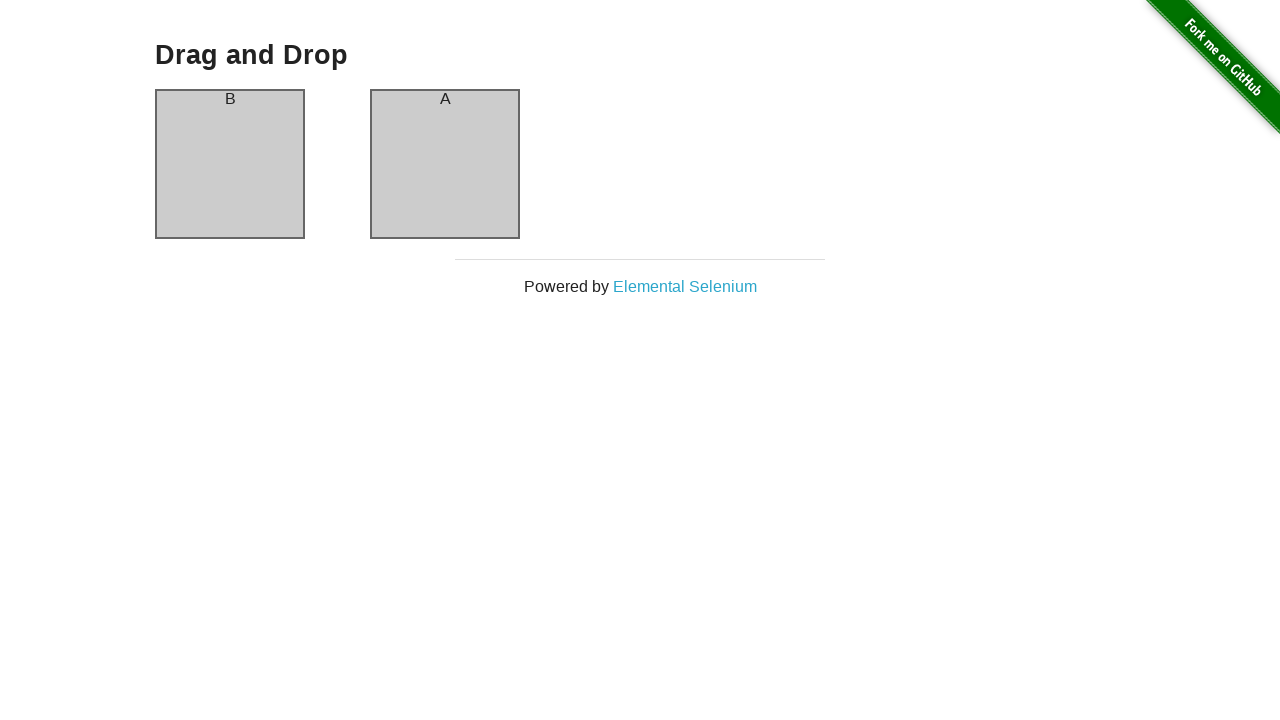

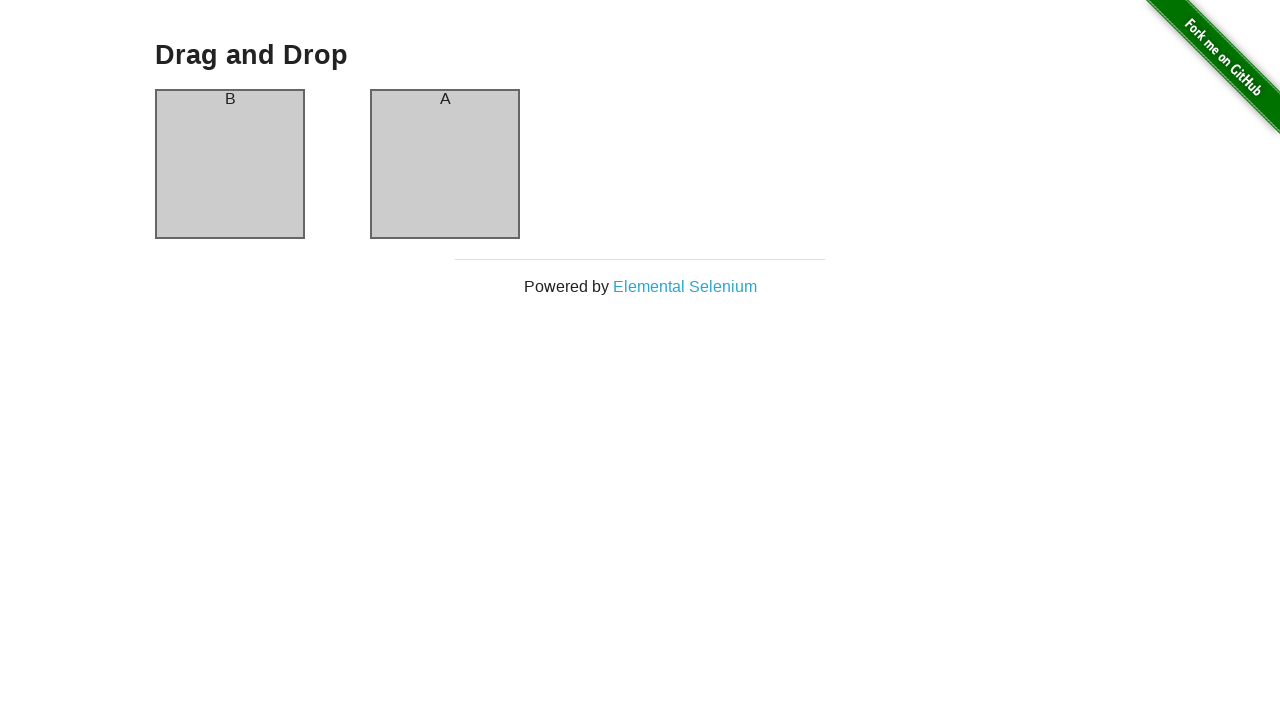